Tests window handling by navigating to a demo page and clicking a button that opens a new tabbed window

Starting URL: http://demo.automationtesting.in/Windows.html

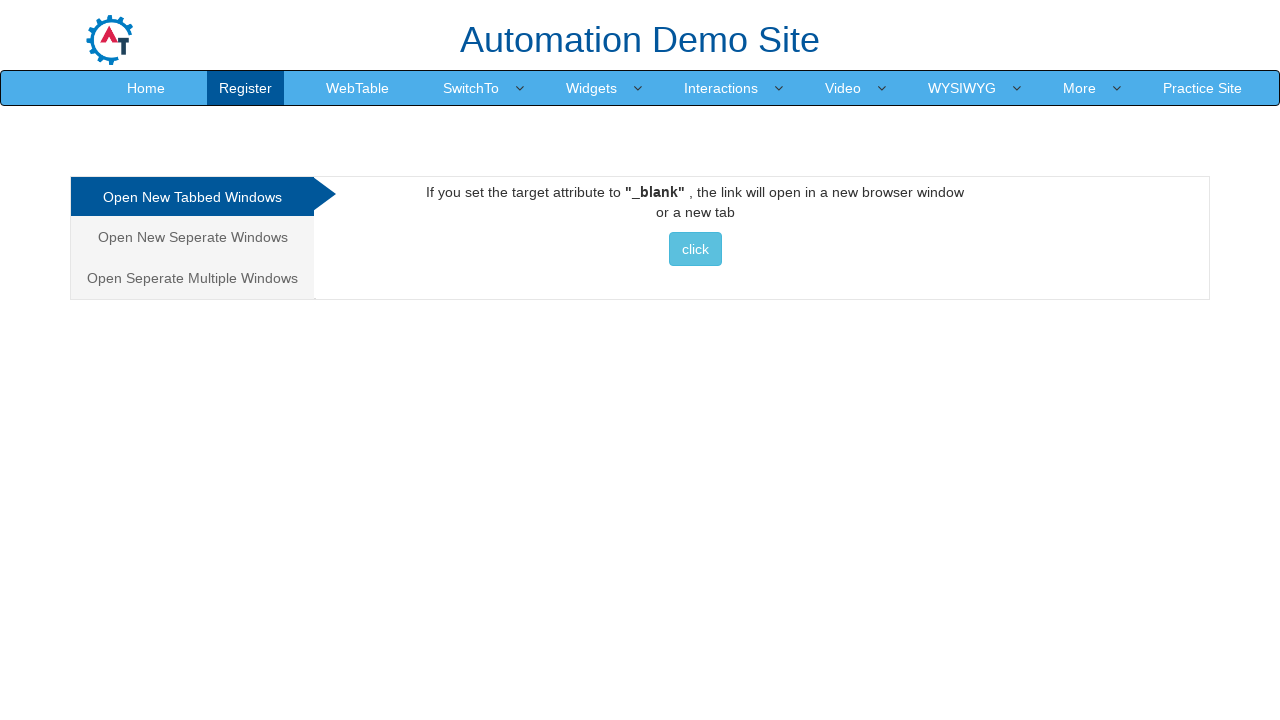

Clicked the tabbed window button to open a new window at (695, 249) on xpath=//*[@id='Tabbed']/a/button
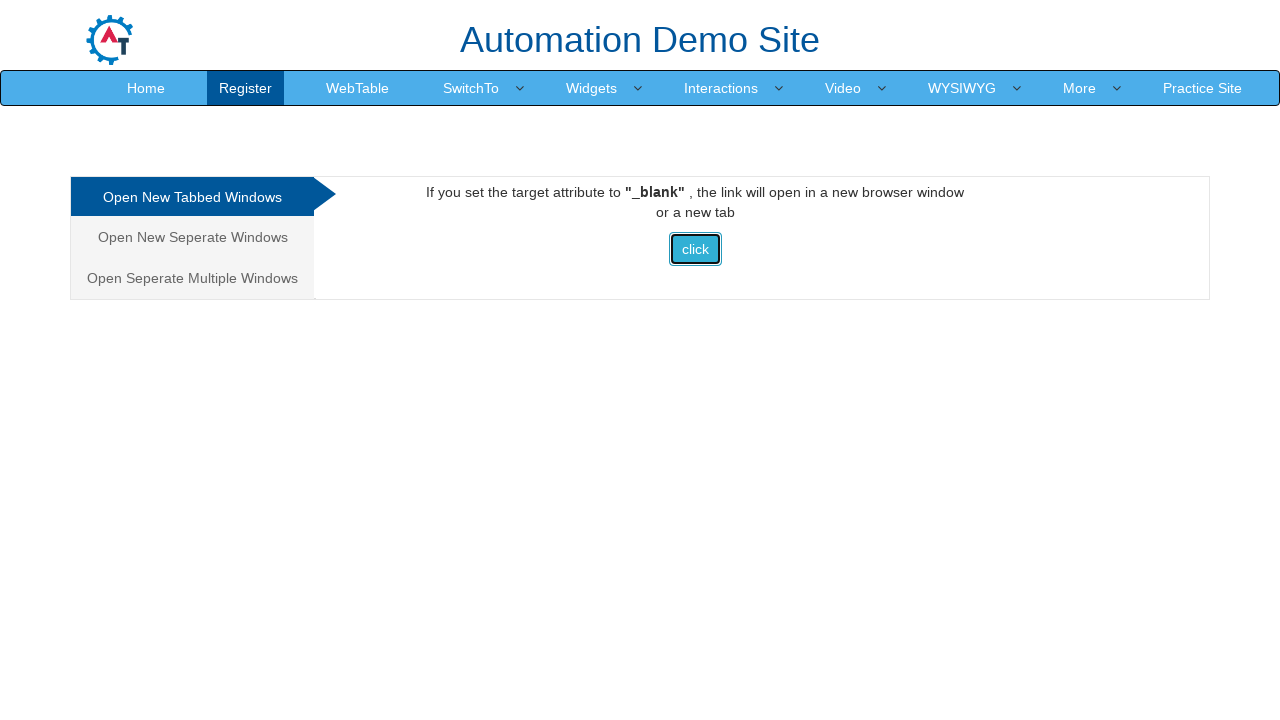

Waited for the new window to open
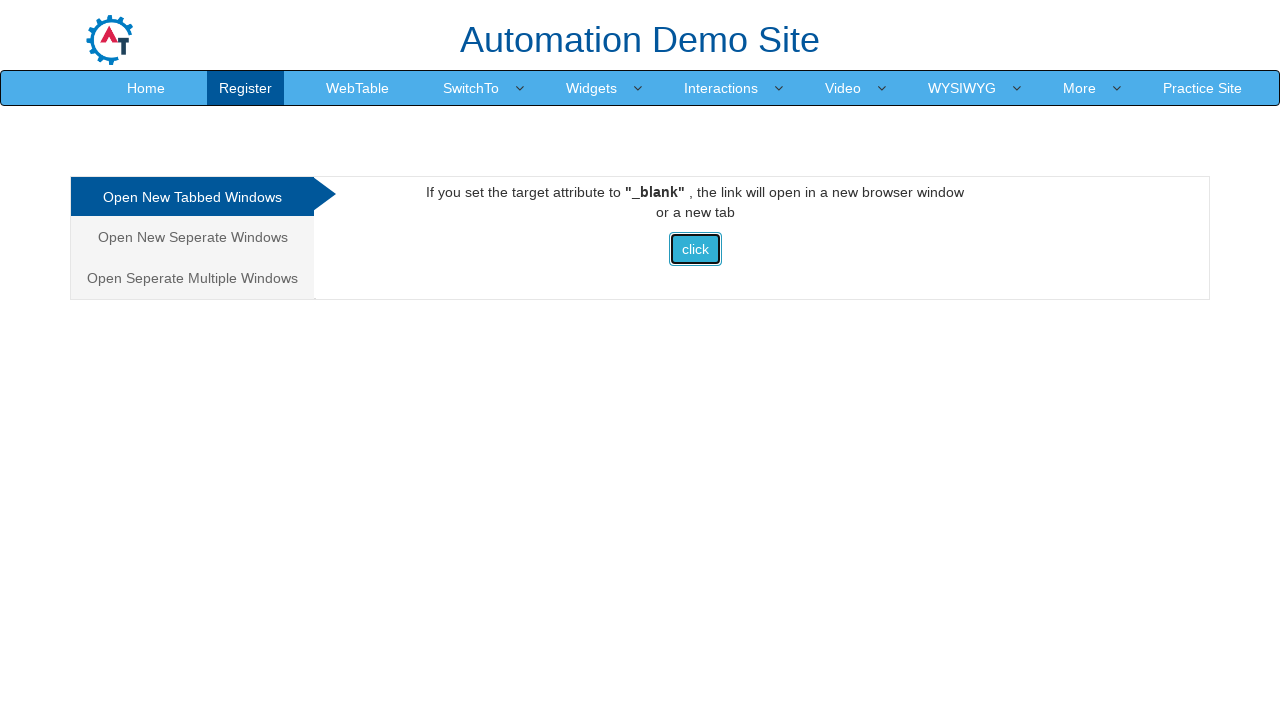

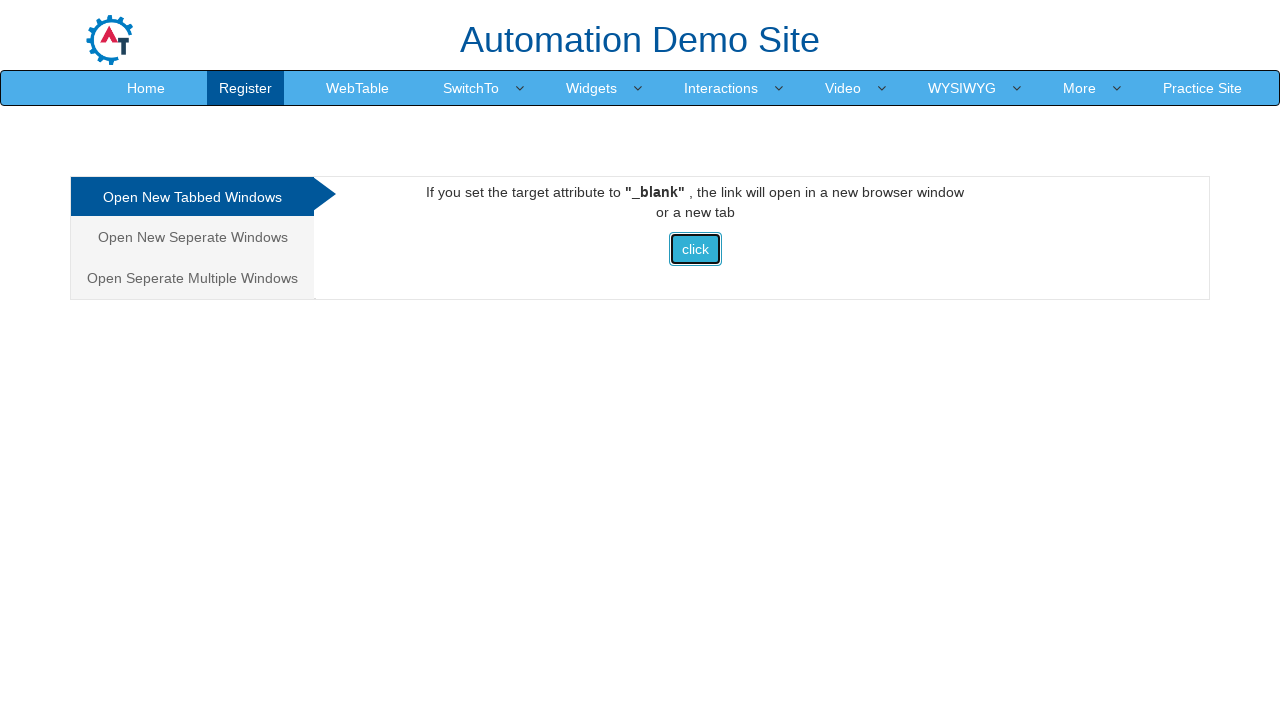